Tests form filling on Rediff signup page by entering a name and selecting different date options from a dropdown

Starting URL: https://is.rediff.com/signup/register

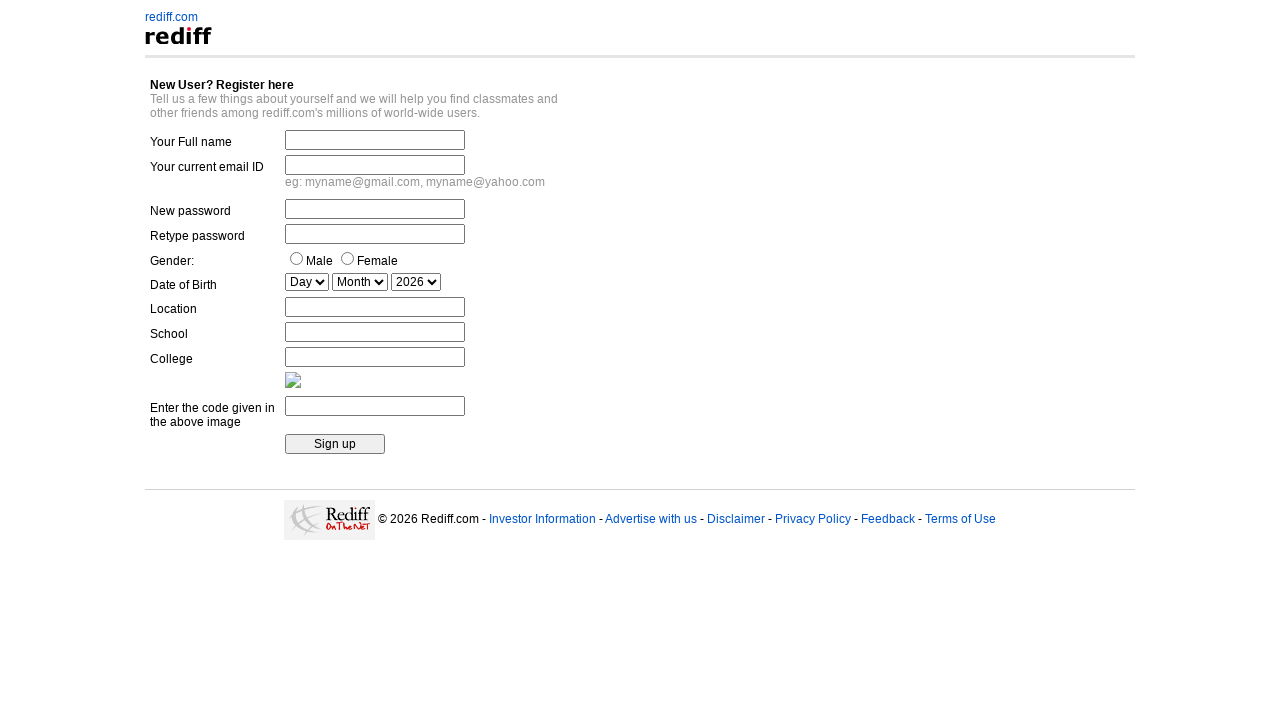

Filled fullname field with 'IRON MAN' on input#fullname
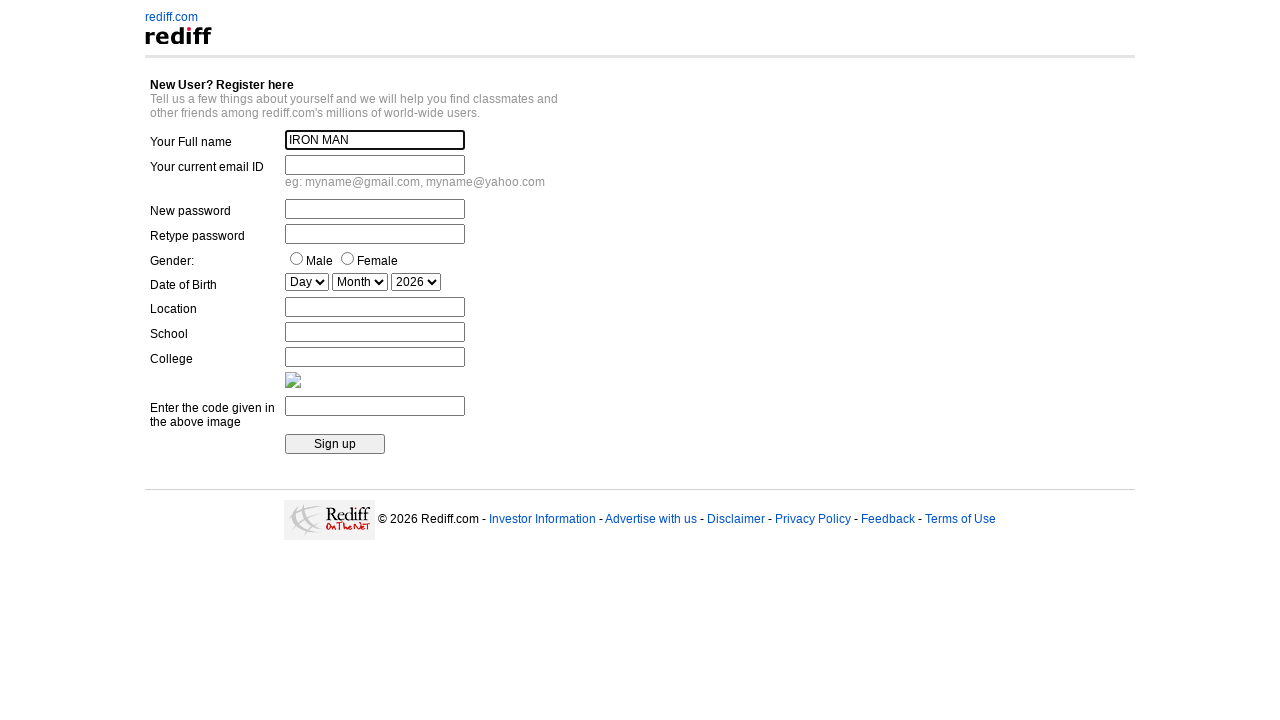

Selected date day option by index 10 on select#date_day
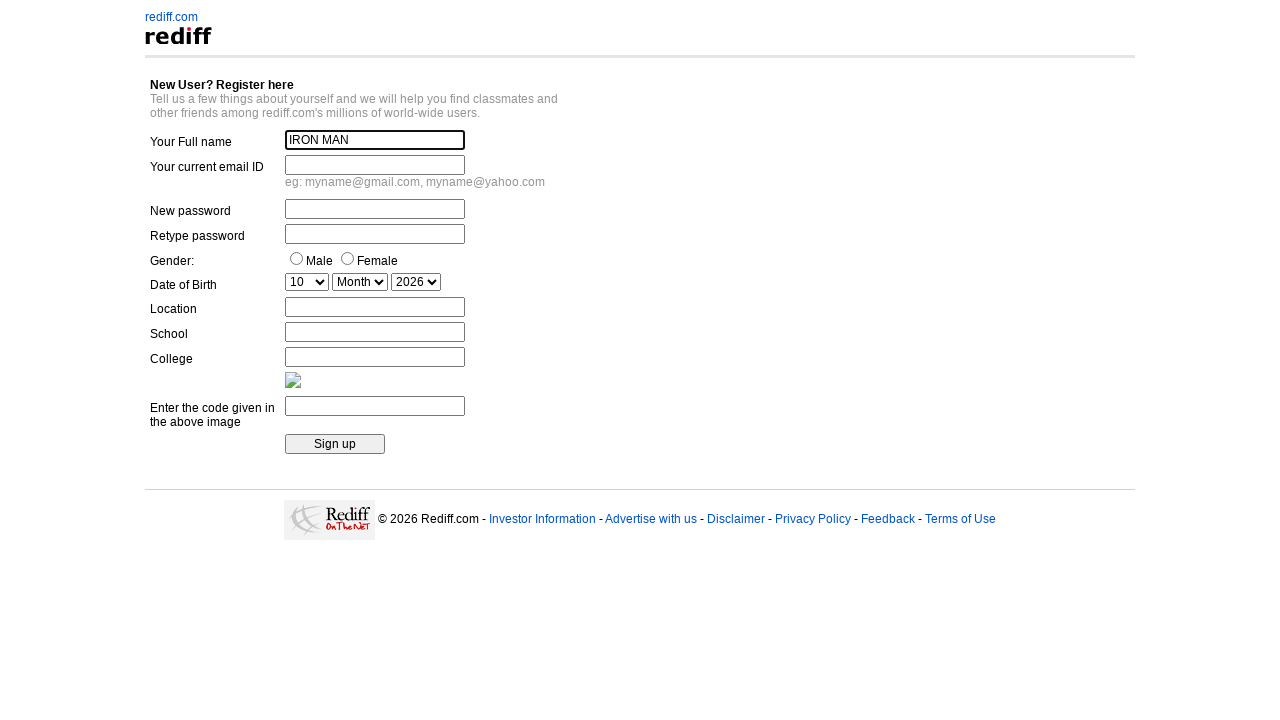

Selected date day option by value '15' on select#date_day
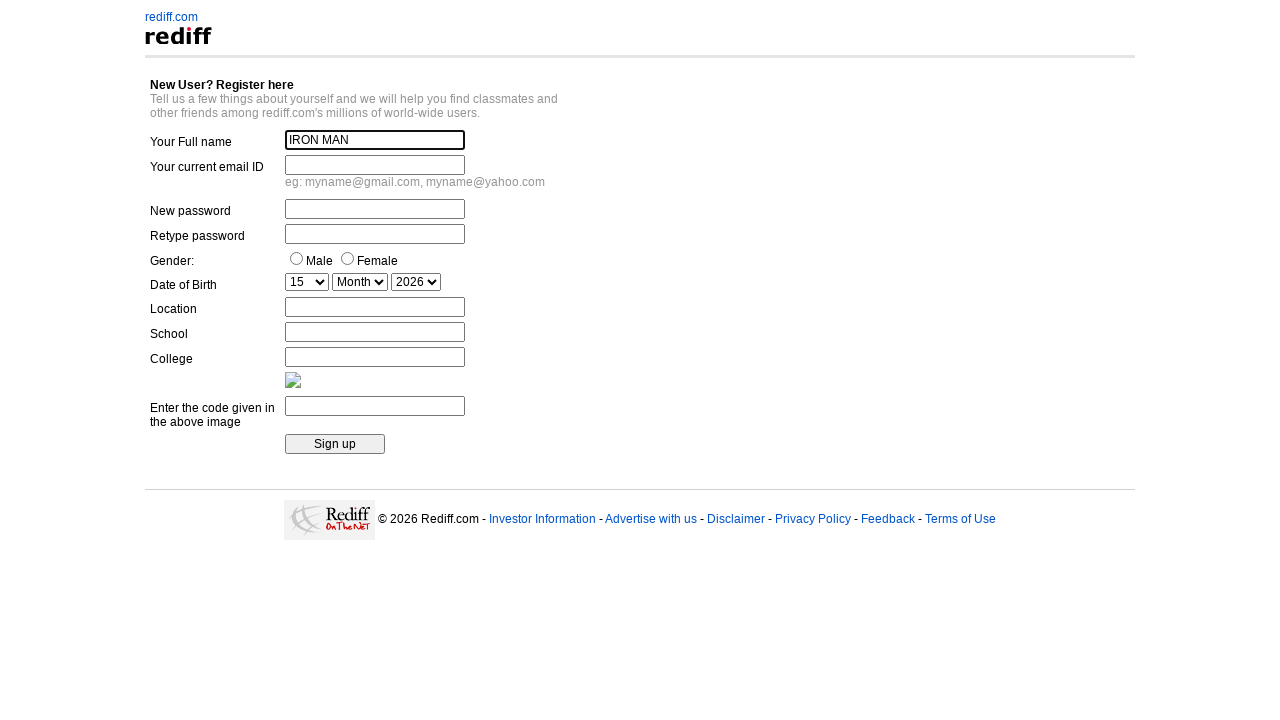

Selected date day option by visible text '20' on select#date_day
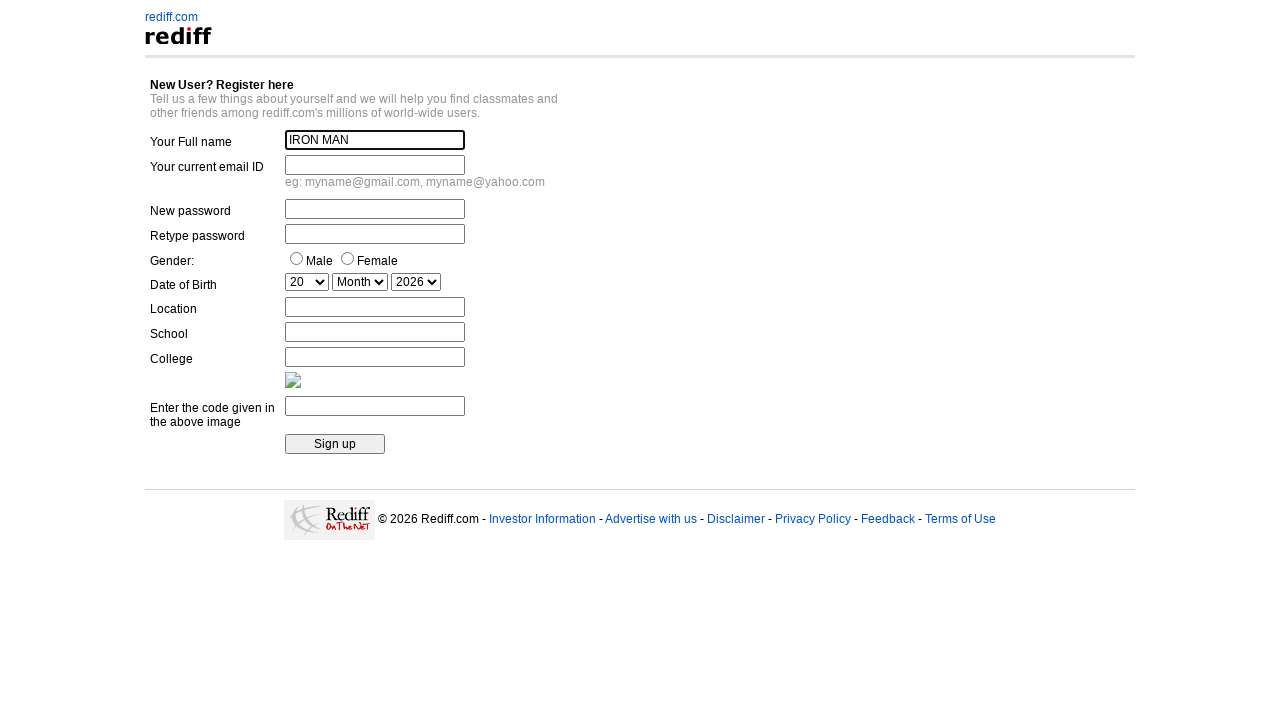

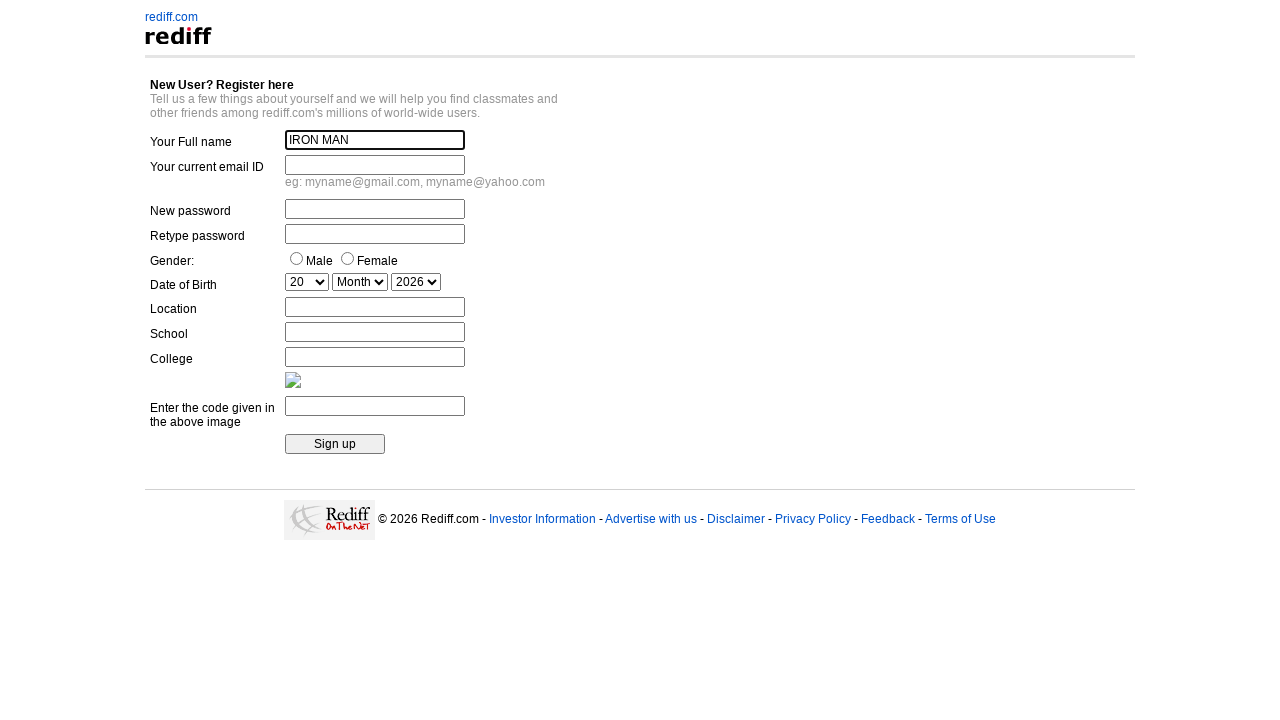